Tests that a todo item is removed when edited to an empty string.

Starting URL: https://demo.playwright.dev/todomvc

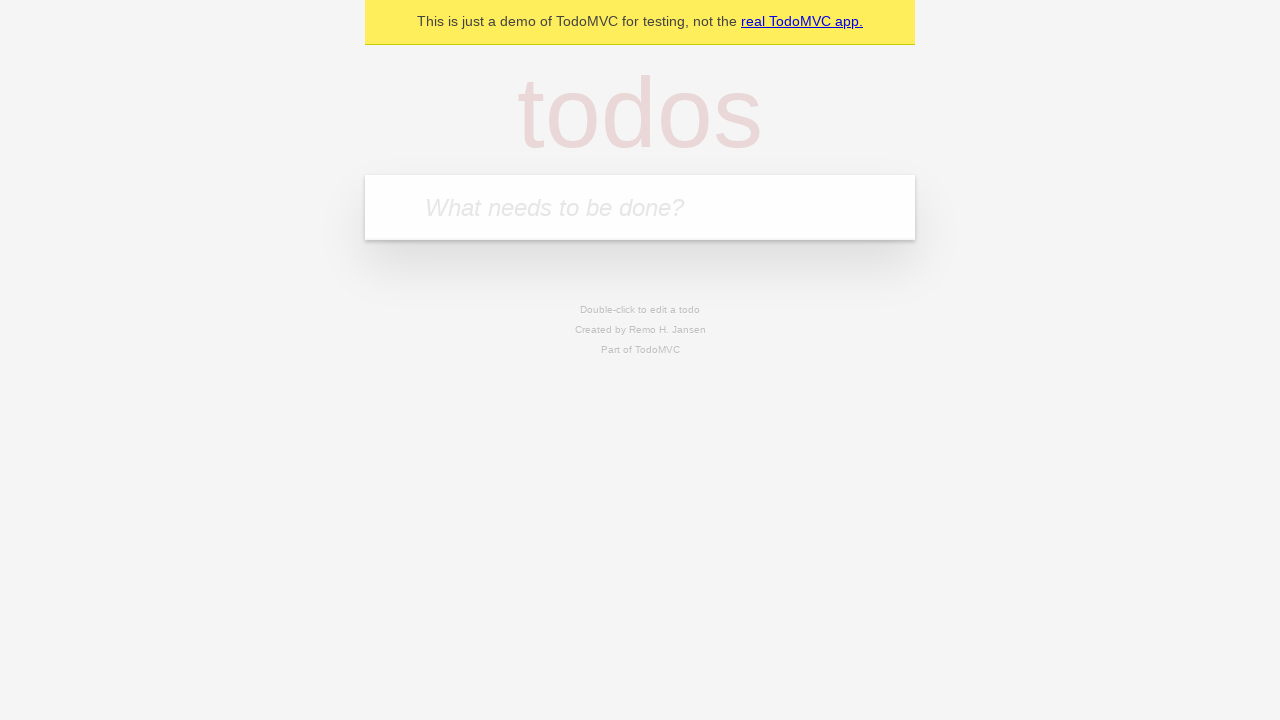

Filled todo input with 'buy some cheese' on internal:attr=[placeholder="What needs to be done?"i]
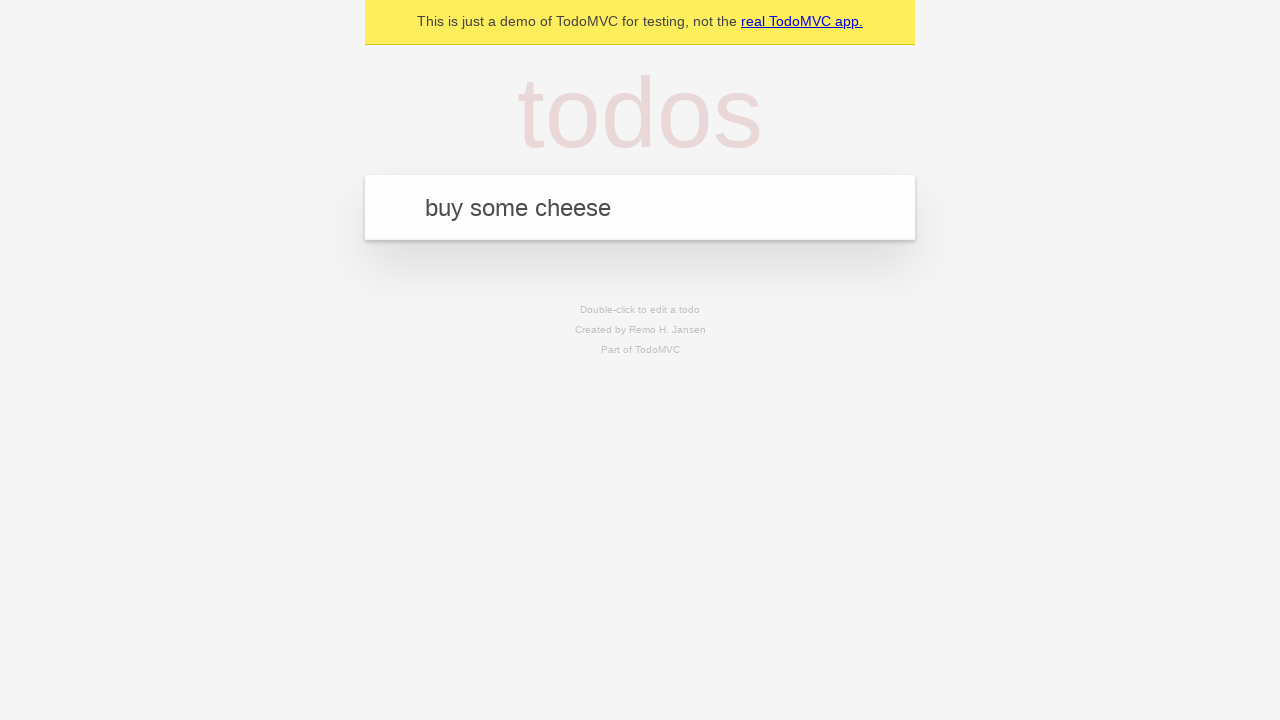

Pressed Enter to create todo 'buy some cheese' on internal:attr=[placeholder="What needs to be done?"i]
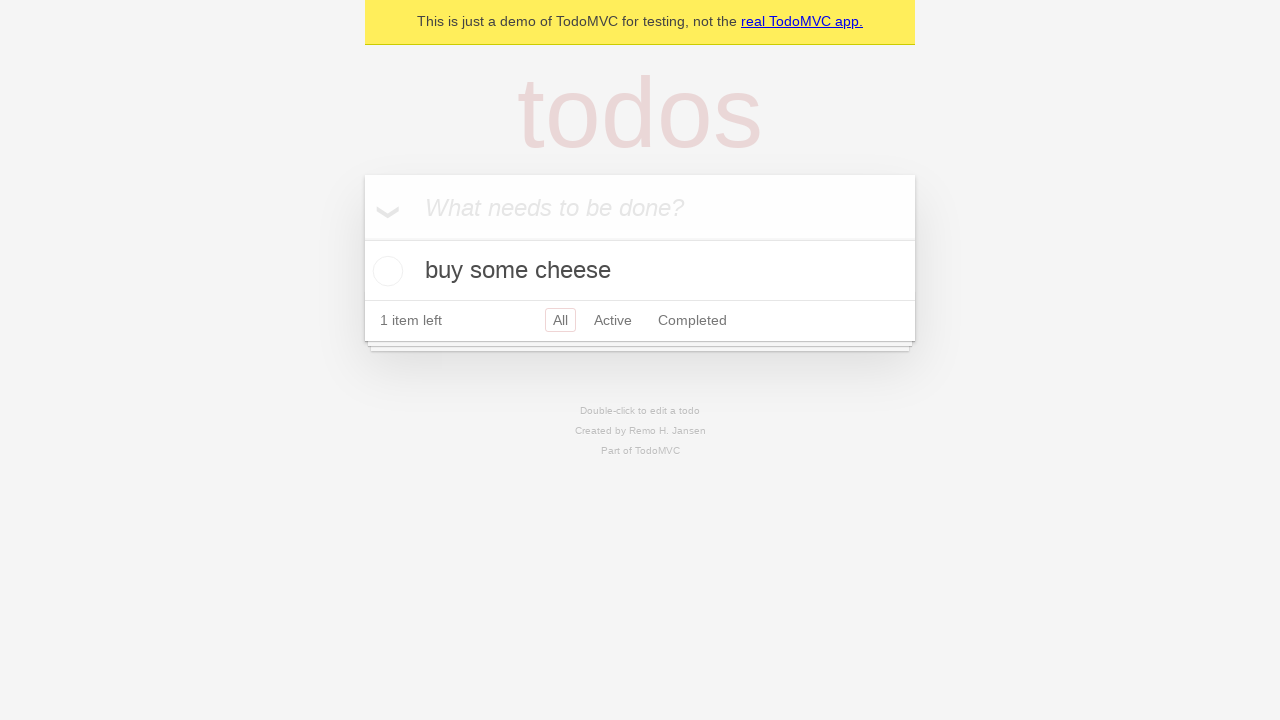

Filled todo input with 'feed the cat' on internal:attr=[placeholder="What needs to be done?"i]
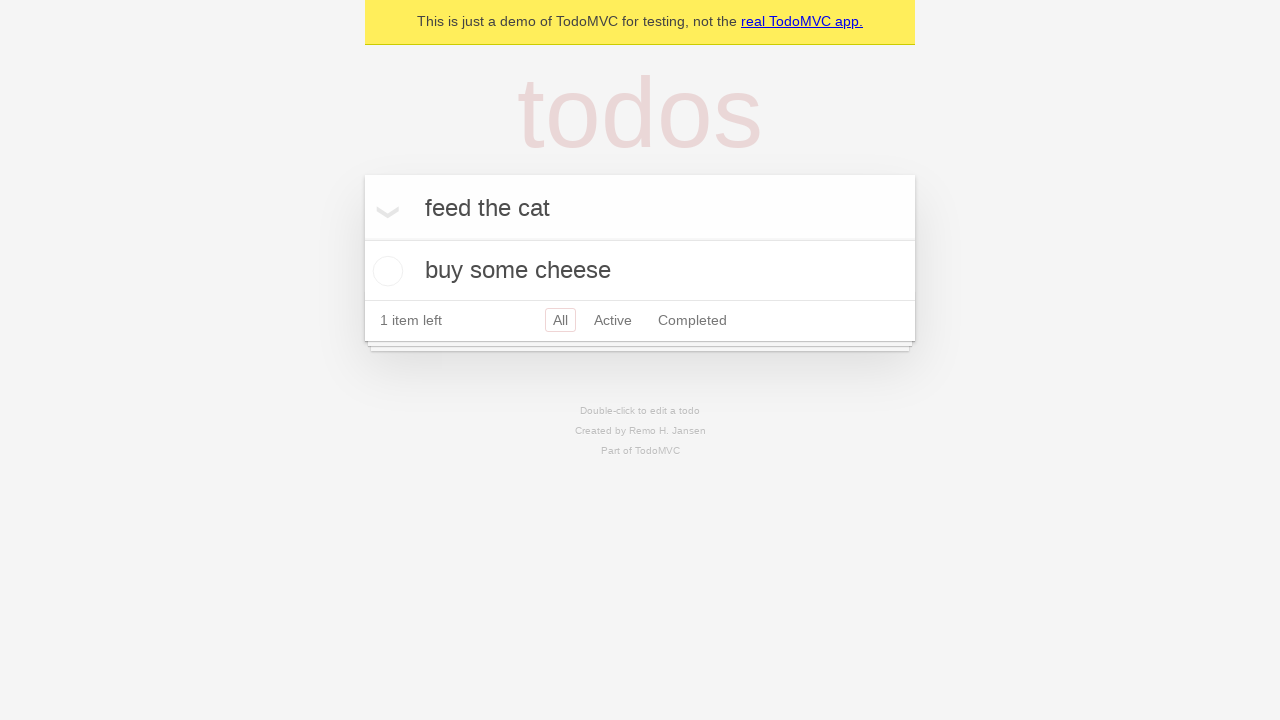

Pressed Enter to create todo 'feed the cat' on internal:attr=[placeholder="What needs to be done?"i]
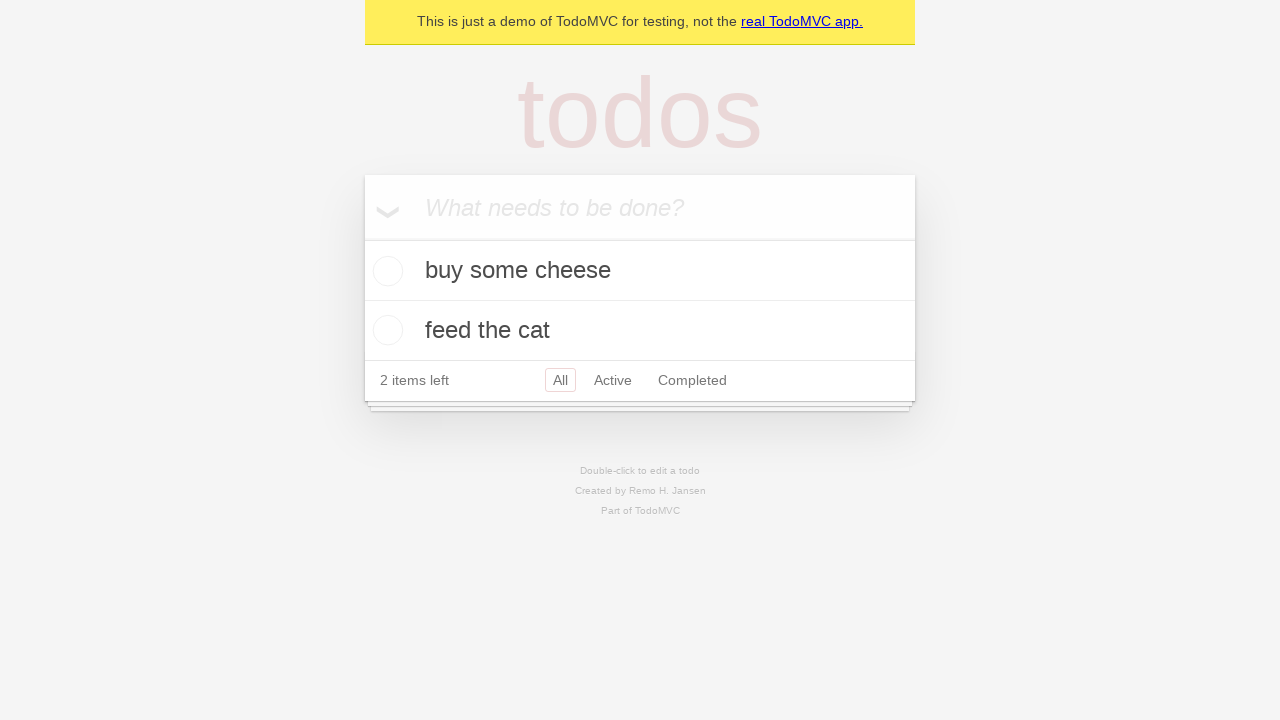

Filled todo input with 'book a doctors appointment' on internal:attr=[placeholder="What needs to be done?"i]
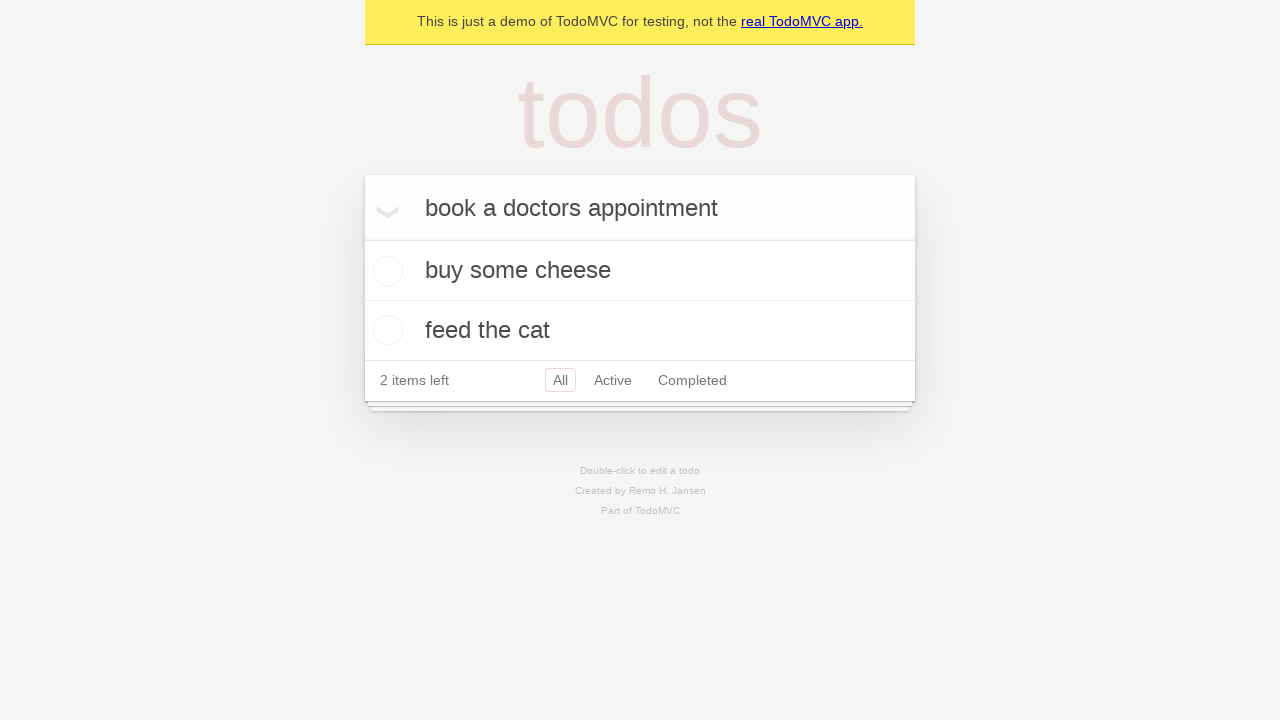

Pressed Enter to create todo 'book a doctors appointment' on internal:attr=[placeholder="What needs to be done?"i]
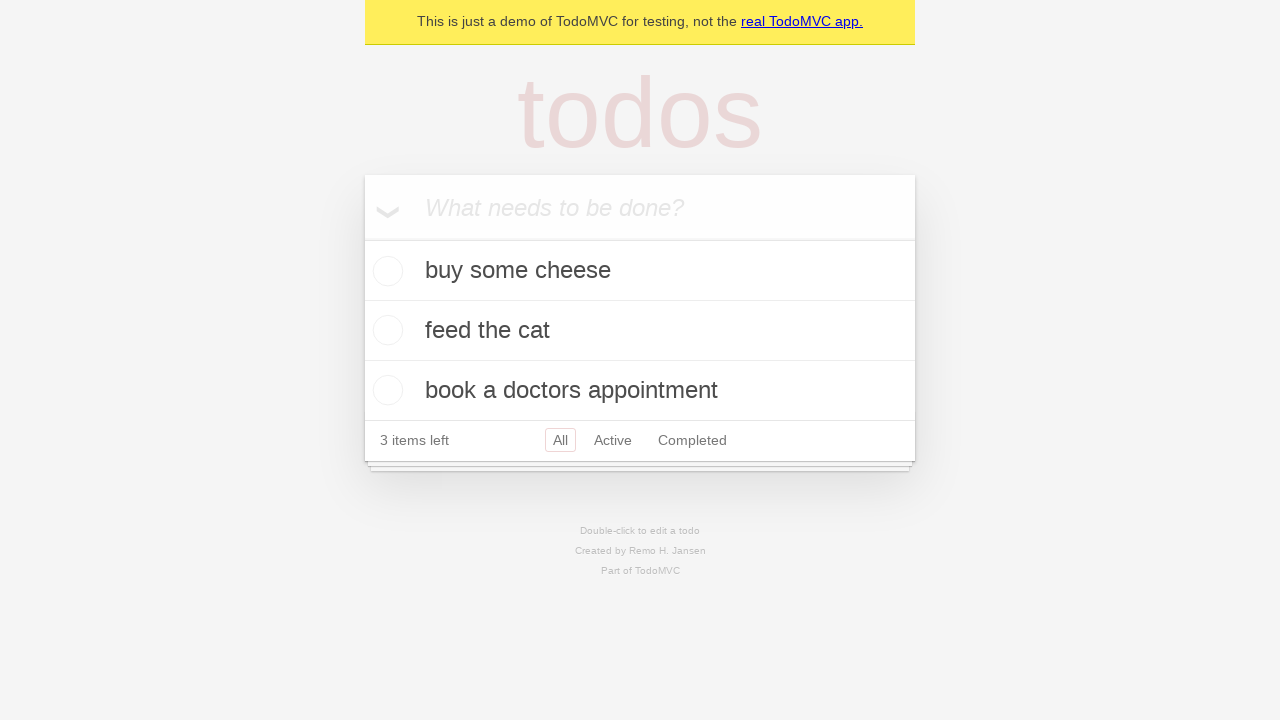

Double-clicked second todo item to enter edit mode at (640, 331) on internal:testid=[data-testid="todo-item"s] >> nth=1
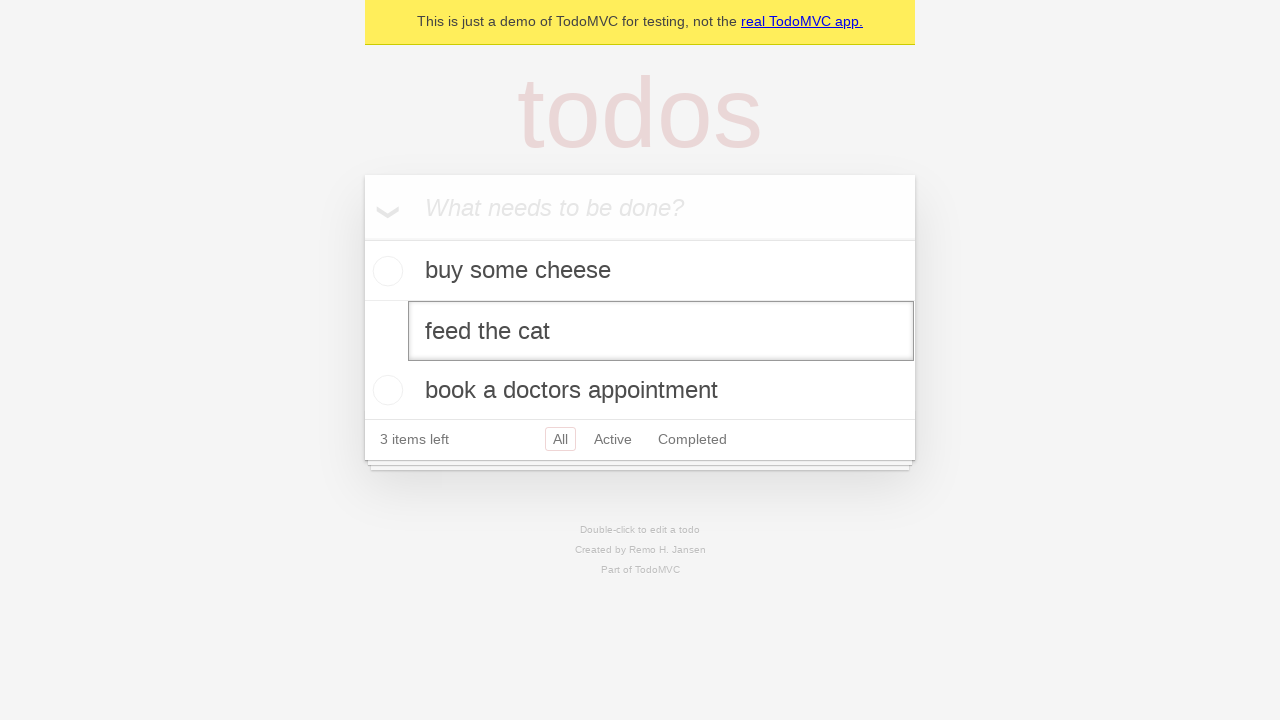

Cleared the todo item text to empty string on internal:testid=[data-testid="todo-item"s] >> nth=1 >> internal:role=textbox[nam
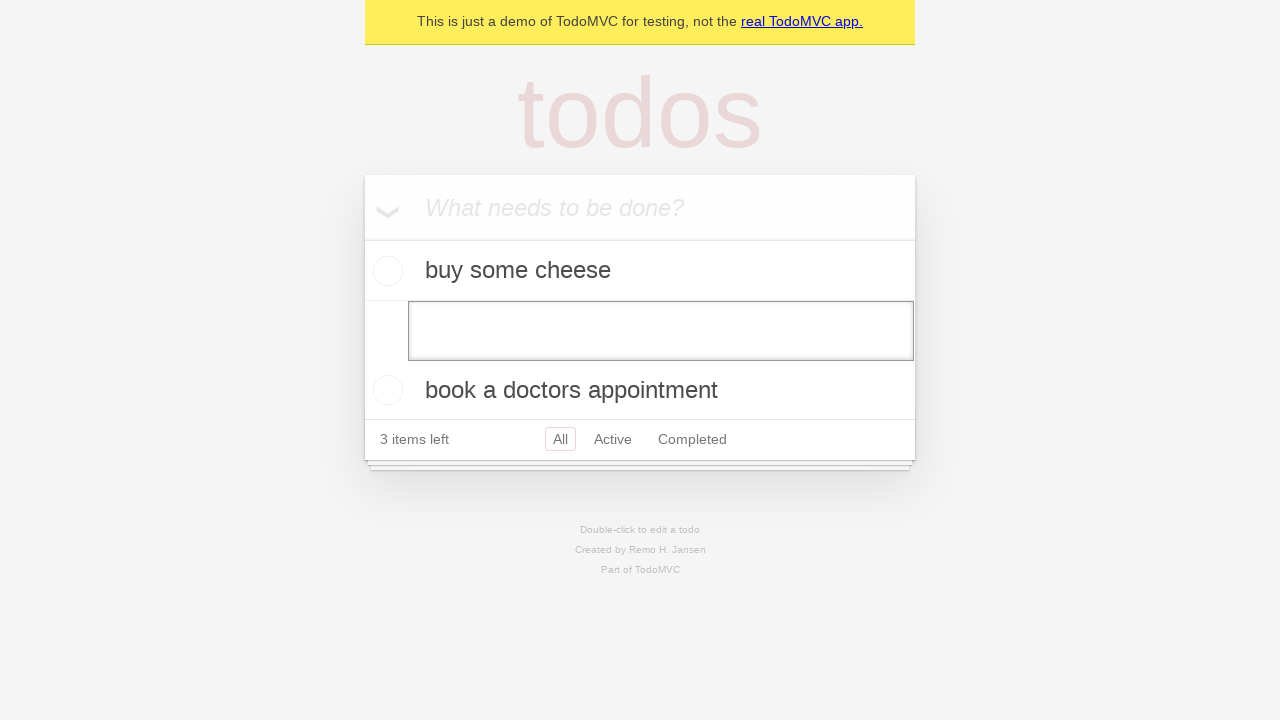

Pressed Enter to confirm empty edit, removing the todo item on internal:testid=[data-testid="todo-item"s] >> nth=1 >> internal:role=textbox[nam
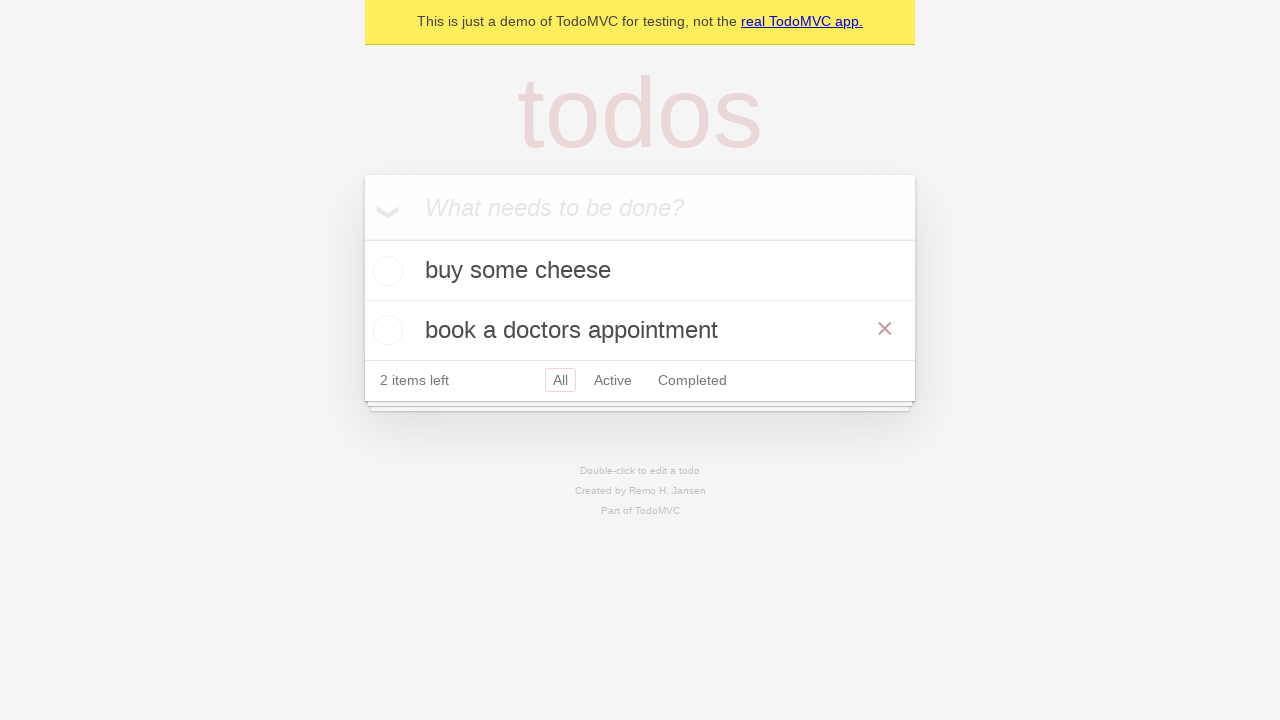

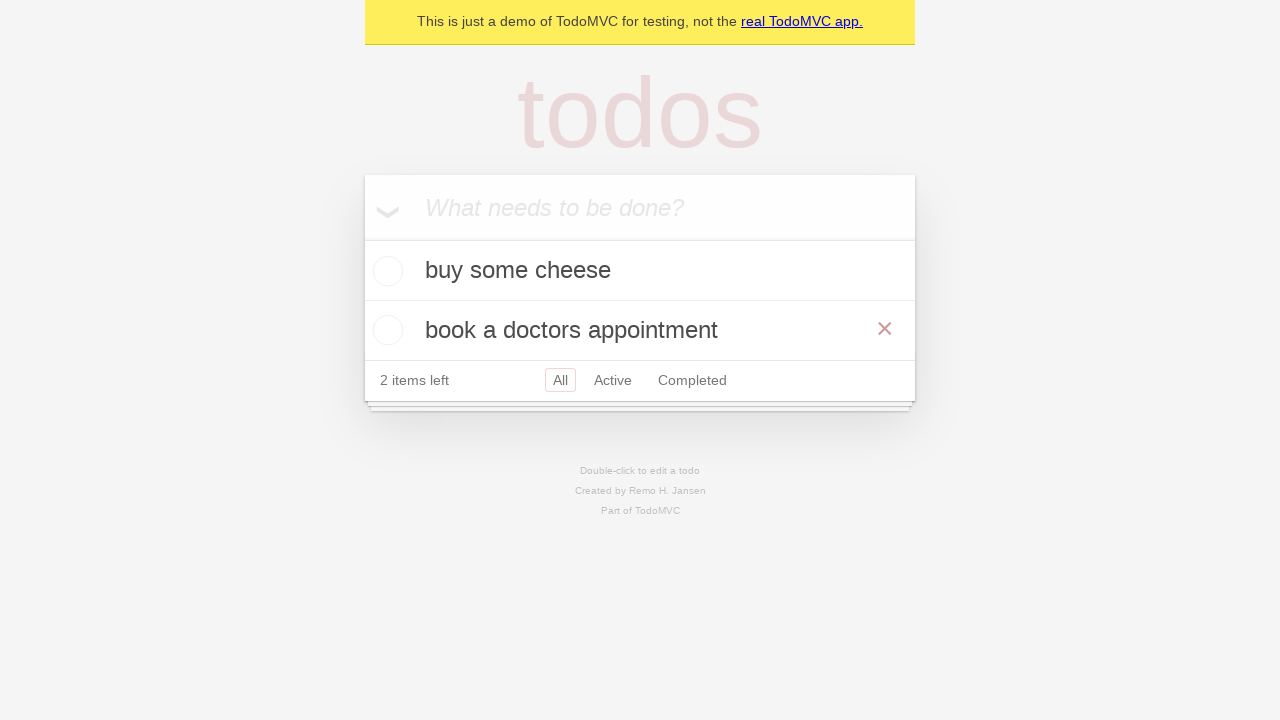